Tests the return functionality by returning a rented cat ID 2 and verifying all cats are available

Starting URL: https://cs1632.appspot.com/

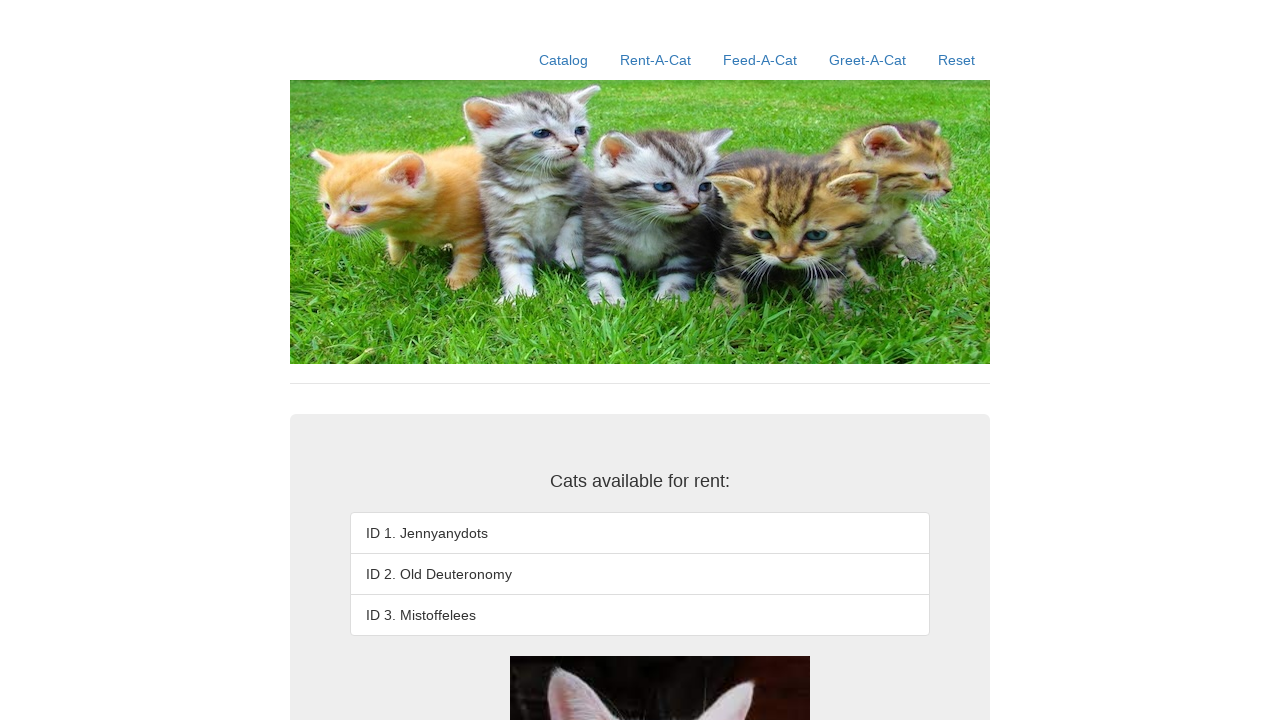

Set cookies to simulate cat 2 being rented
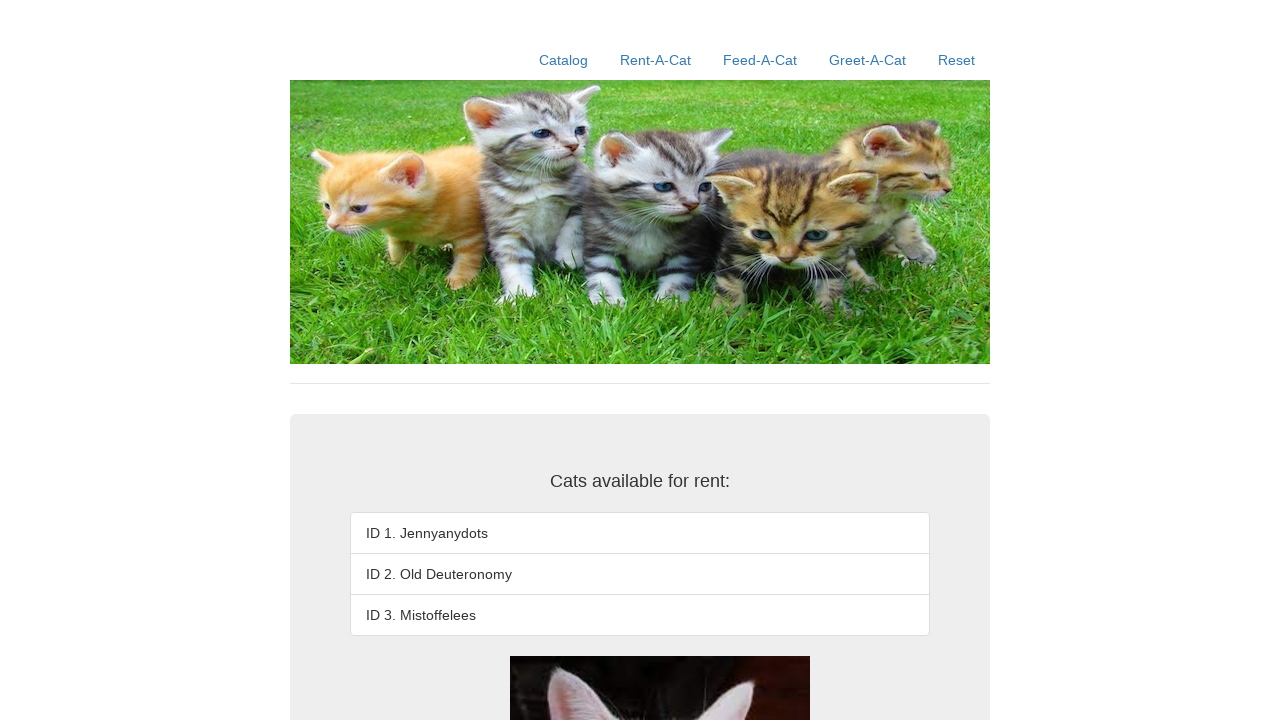

Clicked Rent-A-Cat link at (656, 60) on a:text('Rent-A-Cat')
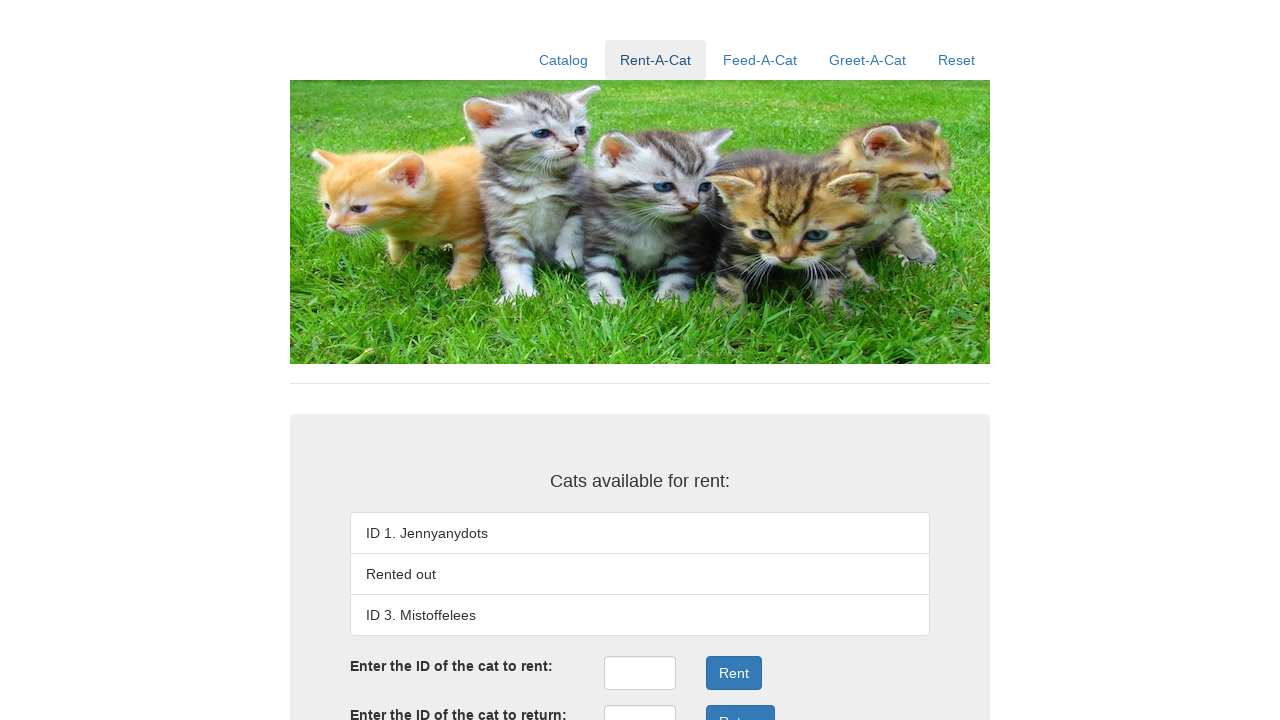

Clicked return ID input field at (640, 703) on #returnID
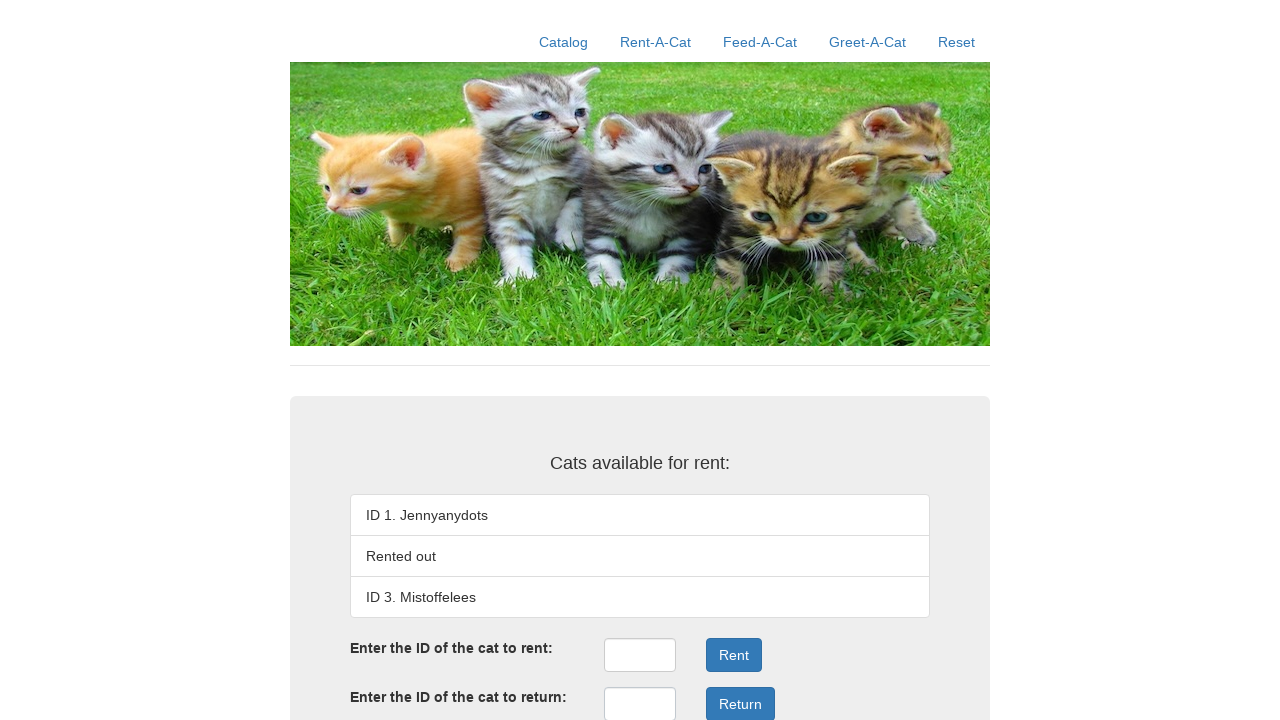

Filled return ID field with cat ID 2 on #returnID
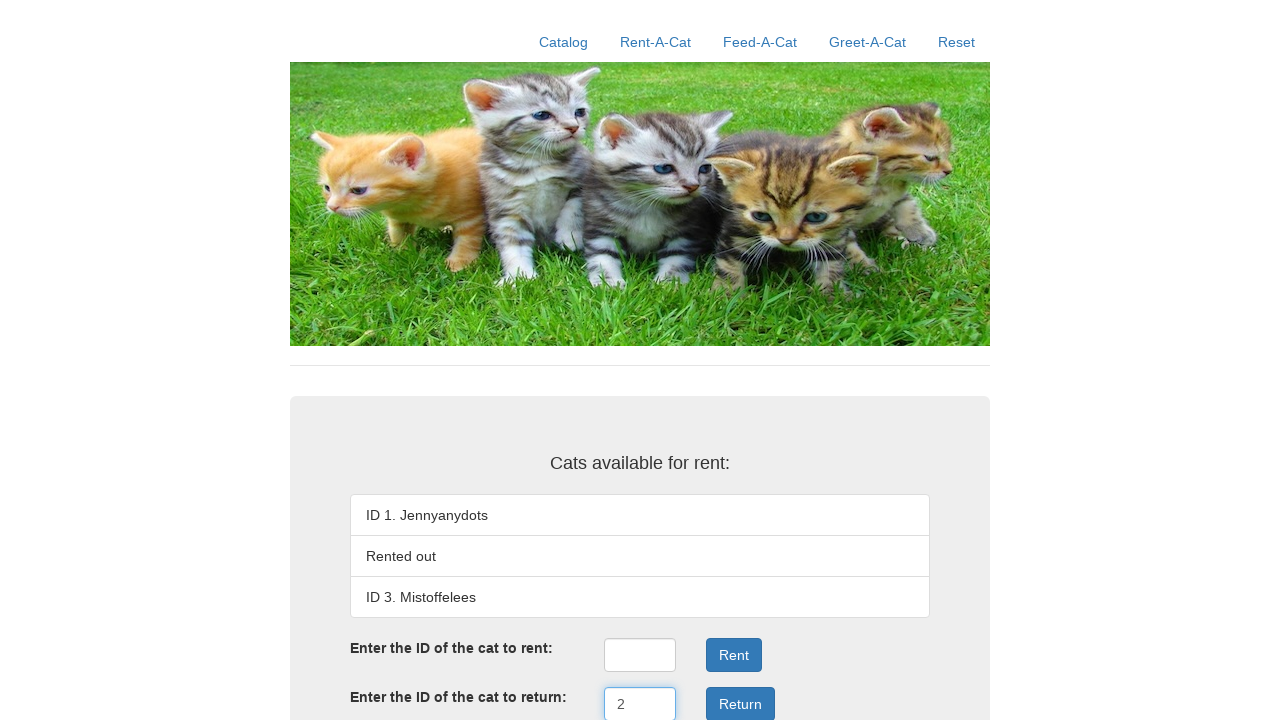

Clicked Return button to return cat ID 2 at (740, 703) on .form-group:nth-child(4) .btn
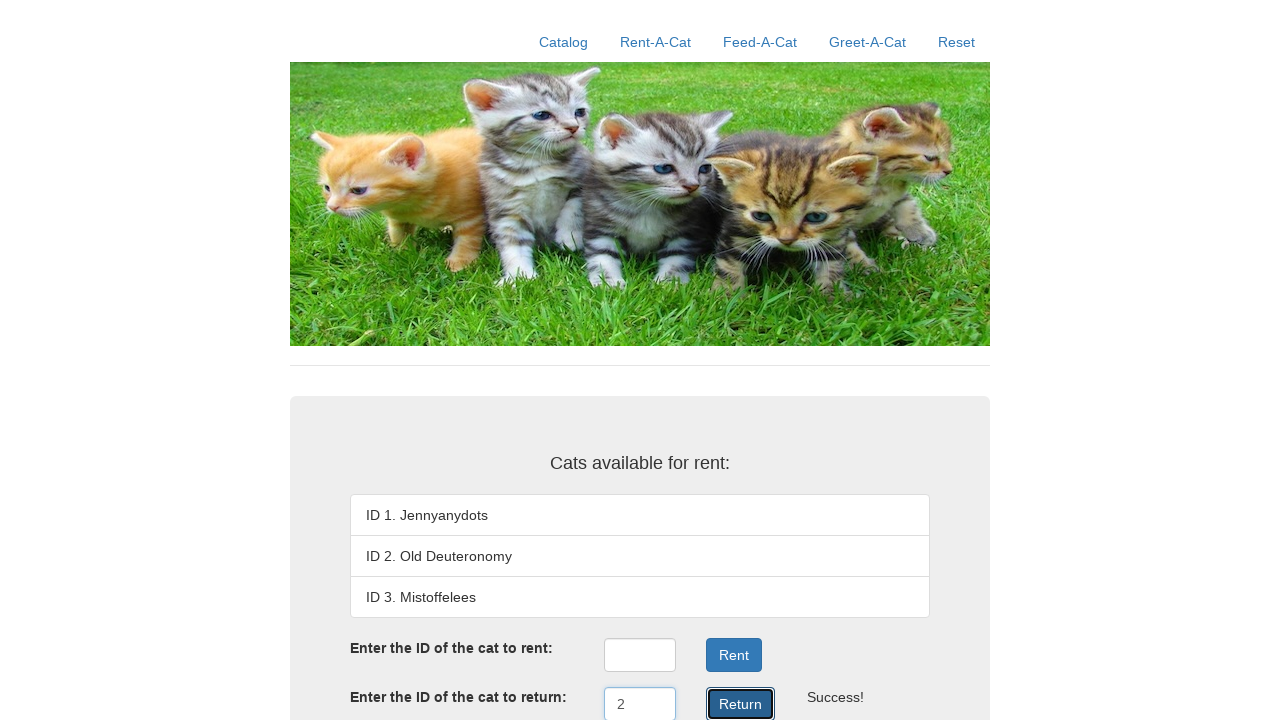

Waited for cat listings to load
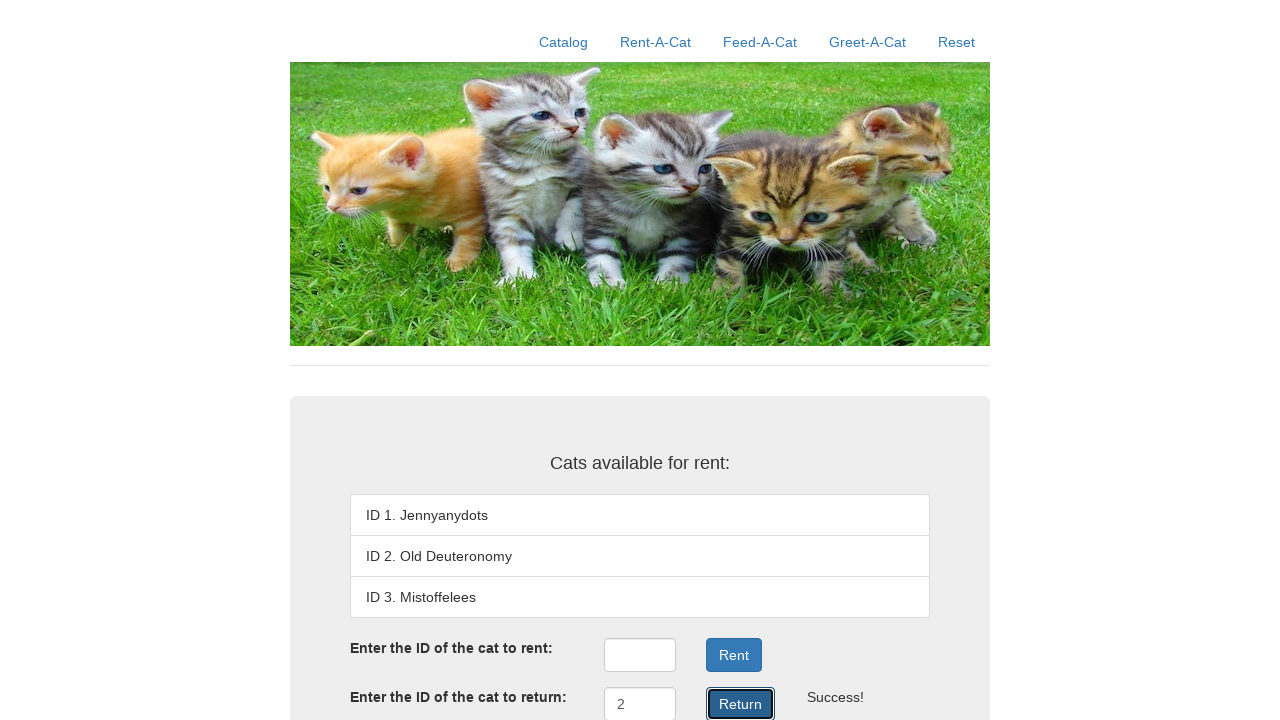

Verified cat 1 (Jennyanydots) is available
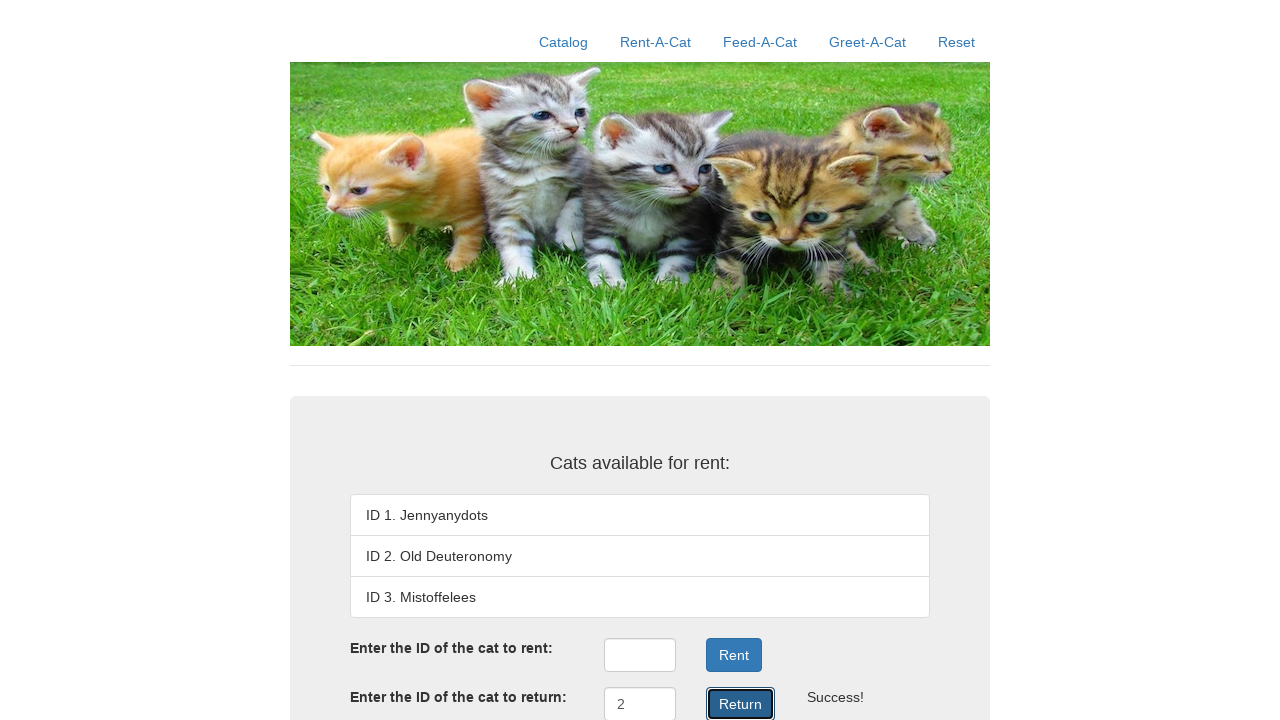

Verified cat 2 (Old Deuteronomy) is available after return
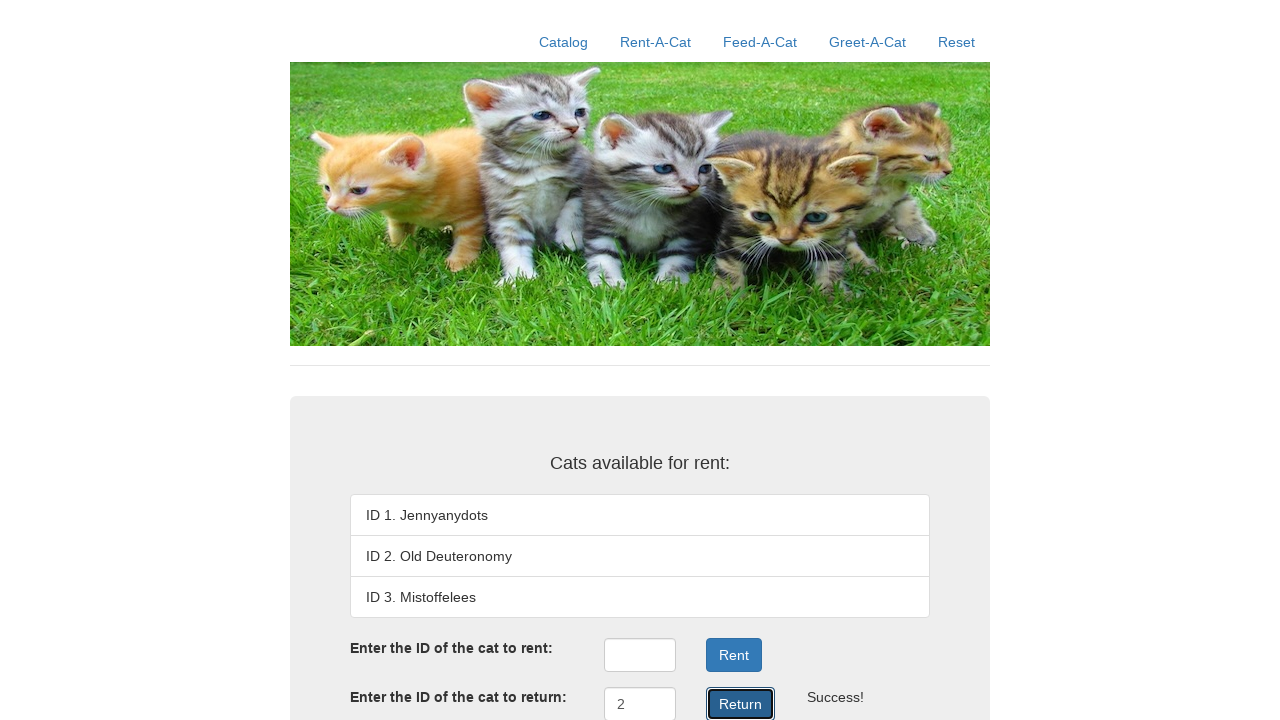

Verified cat 3 (Mistoffelees) is available
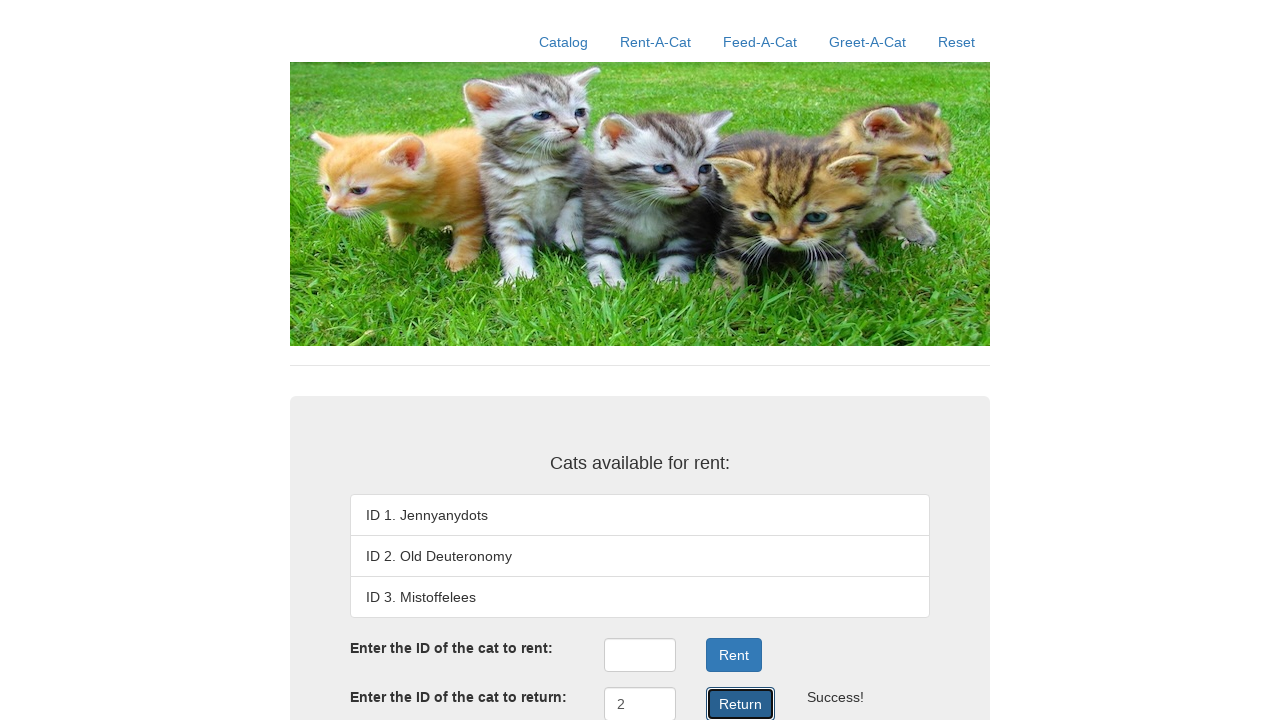

Verified return success message displayed
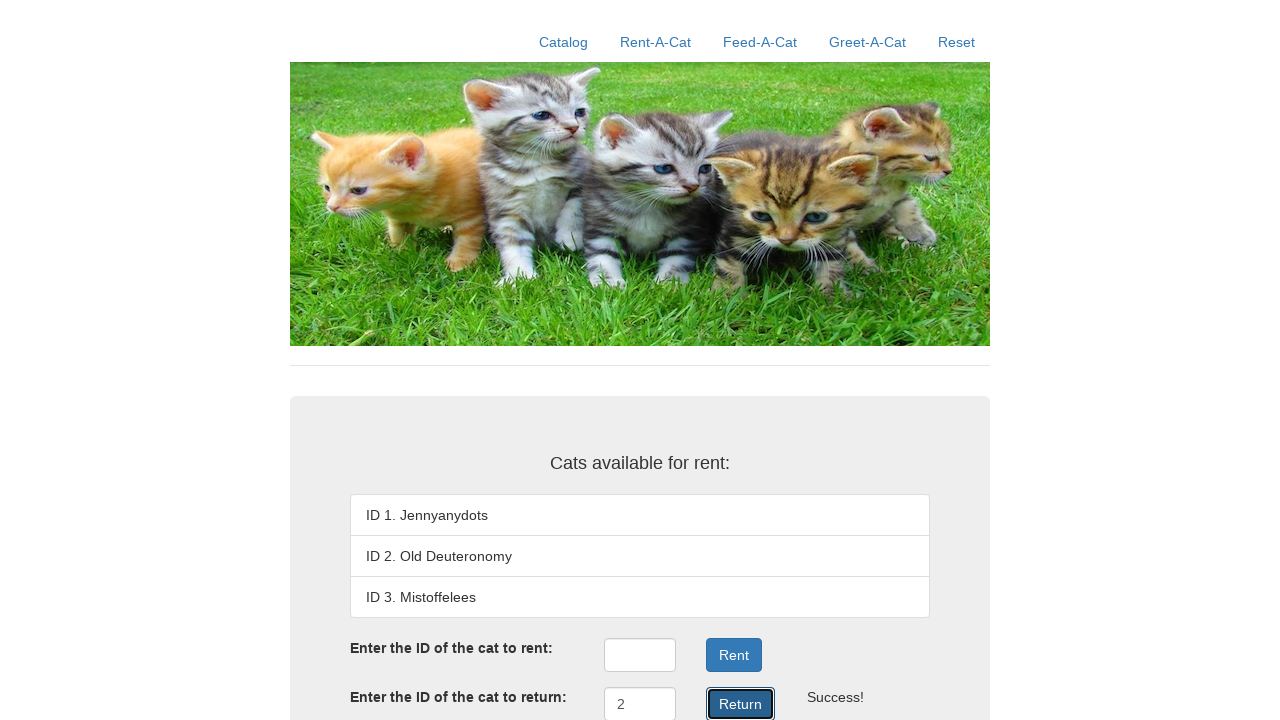

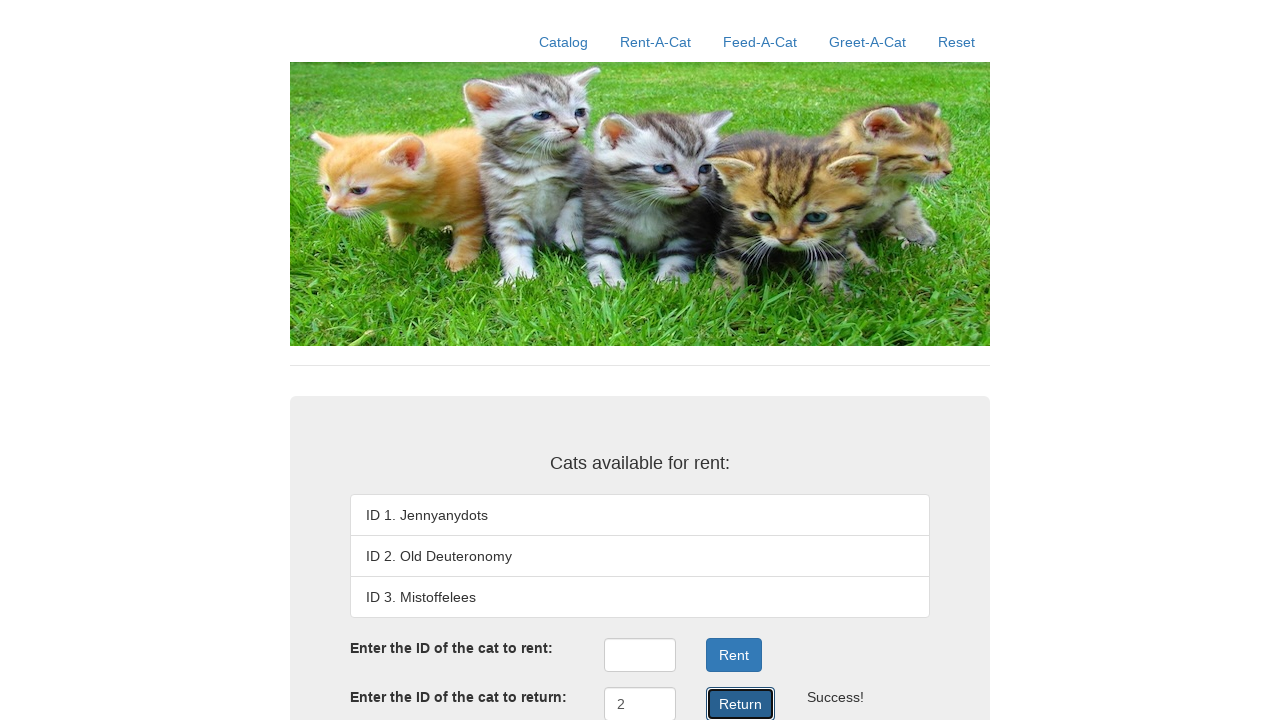